Tests JS Prompt functionality by clicking the Prompt button, entering text "hello_test_2024", accepting the alert, and verifying the result message displays the entered text.

Starting URL: https://the-internet.herokuapp.com/javascript_alerts

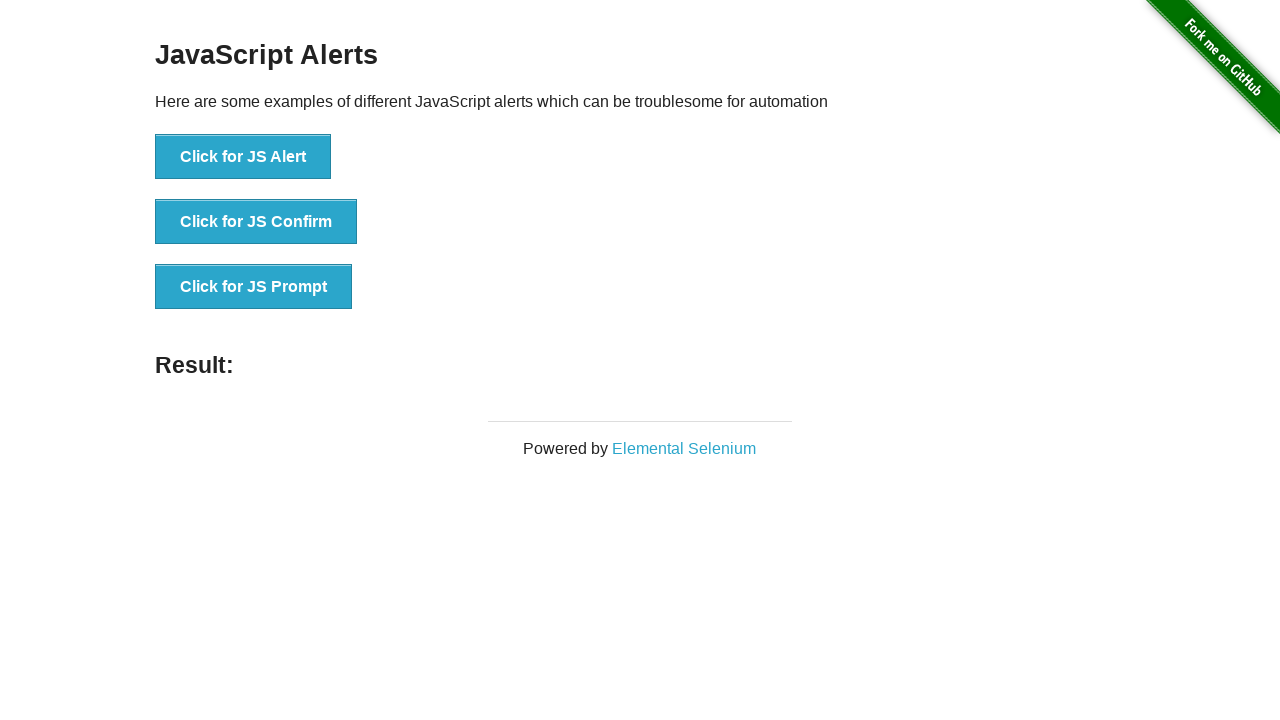

Set up dialog handler to accept prompt with text 'hello_test_2024'
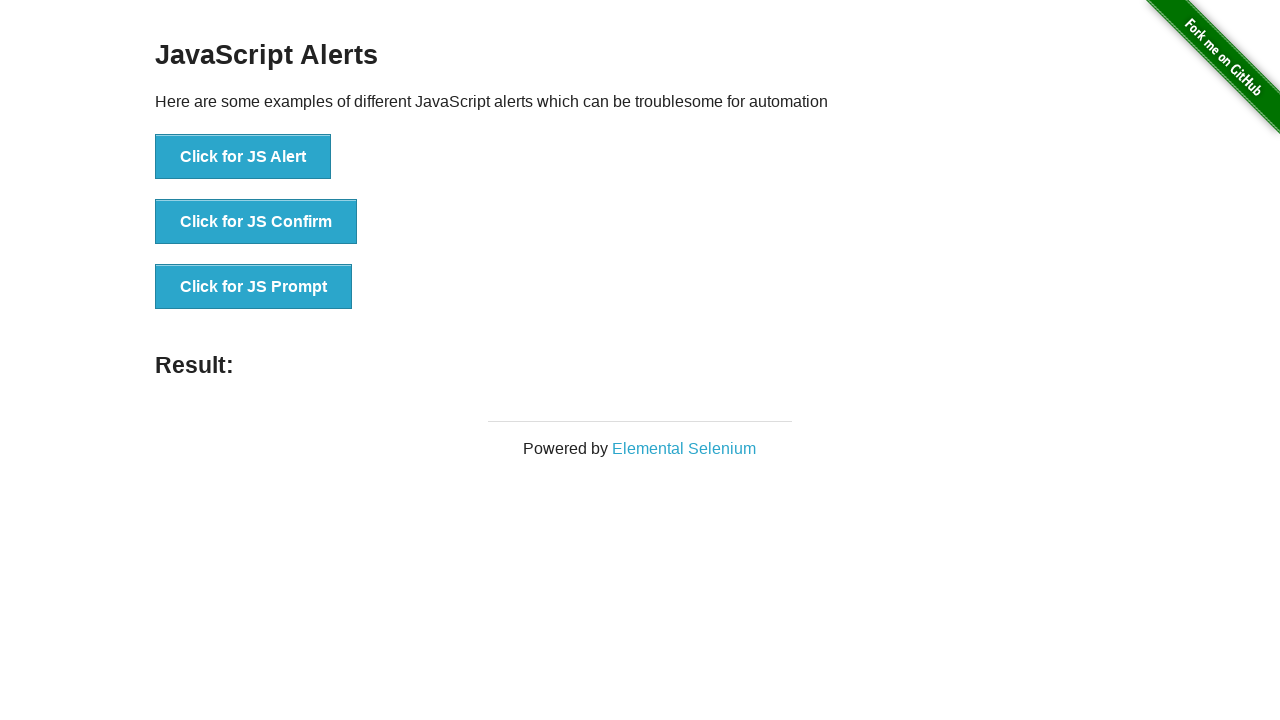

Clicked Prompt button to trigger JavaScript prompt dialog at (254, 287) on button[onclick*='jsPrompt']
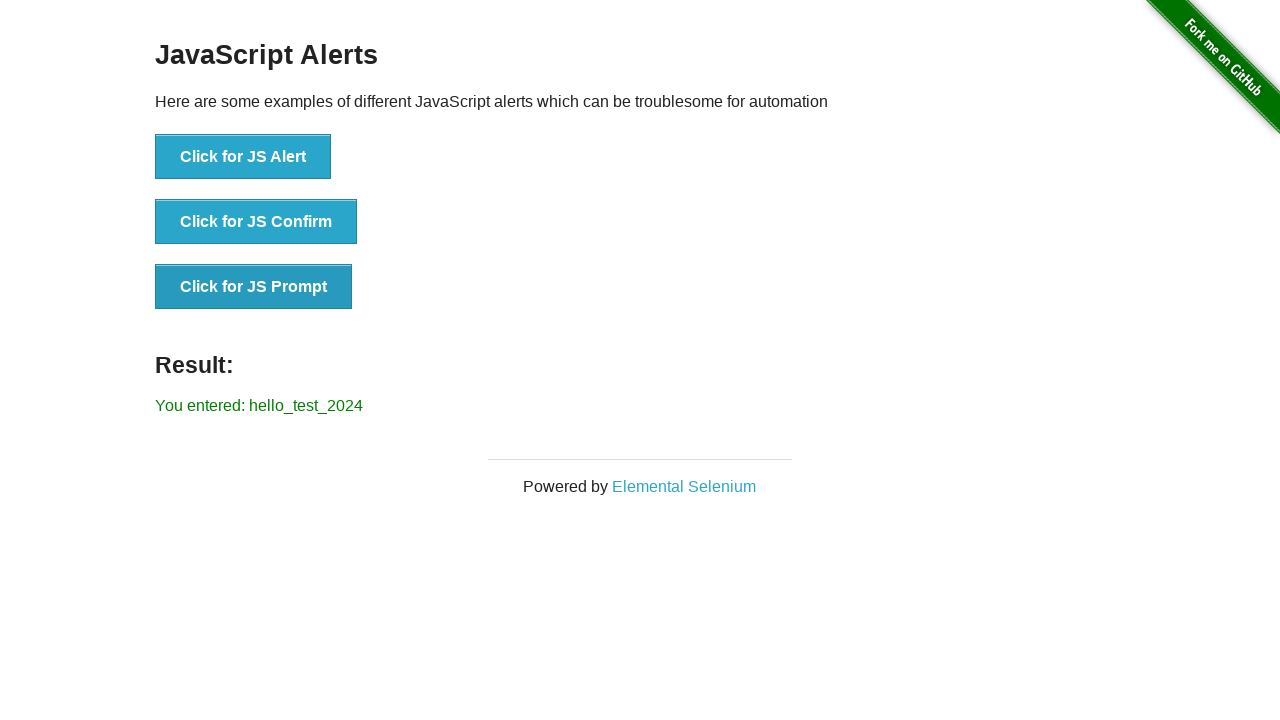

Result message element loaded after accepting prompt
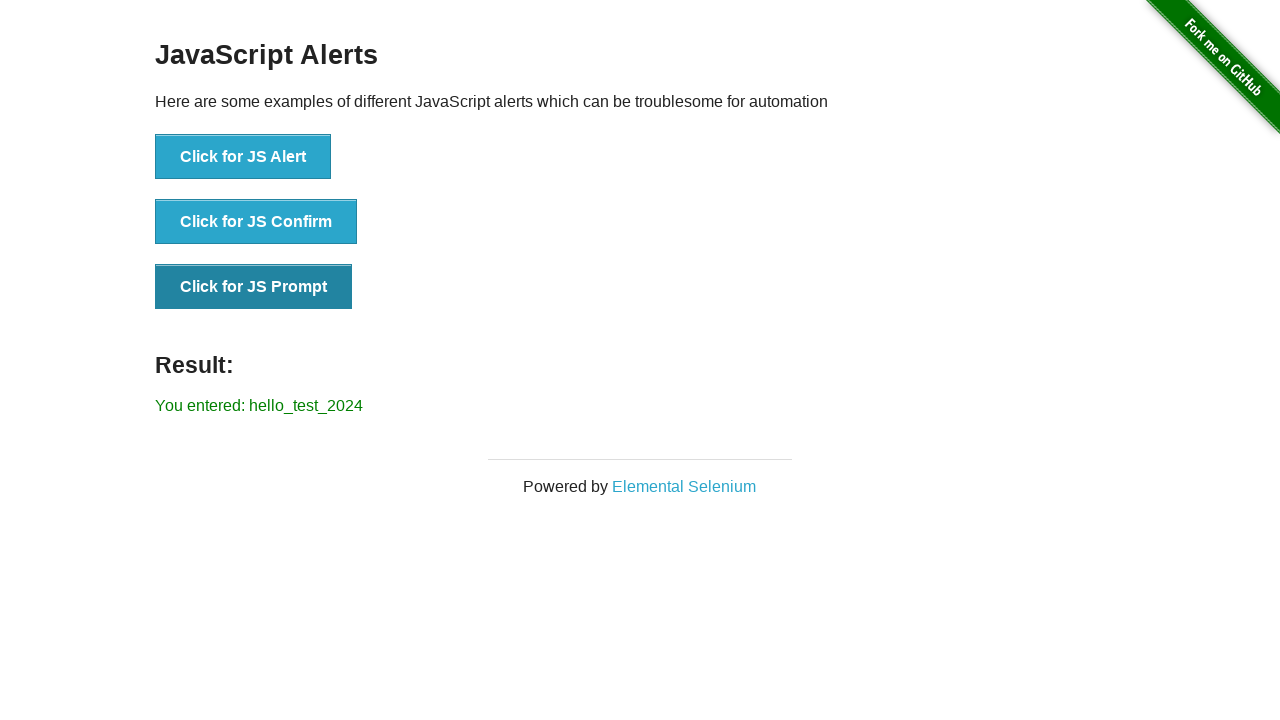

Retrieved result text from result element
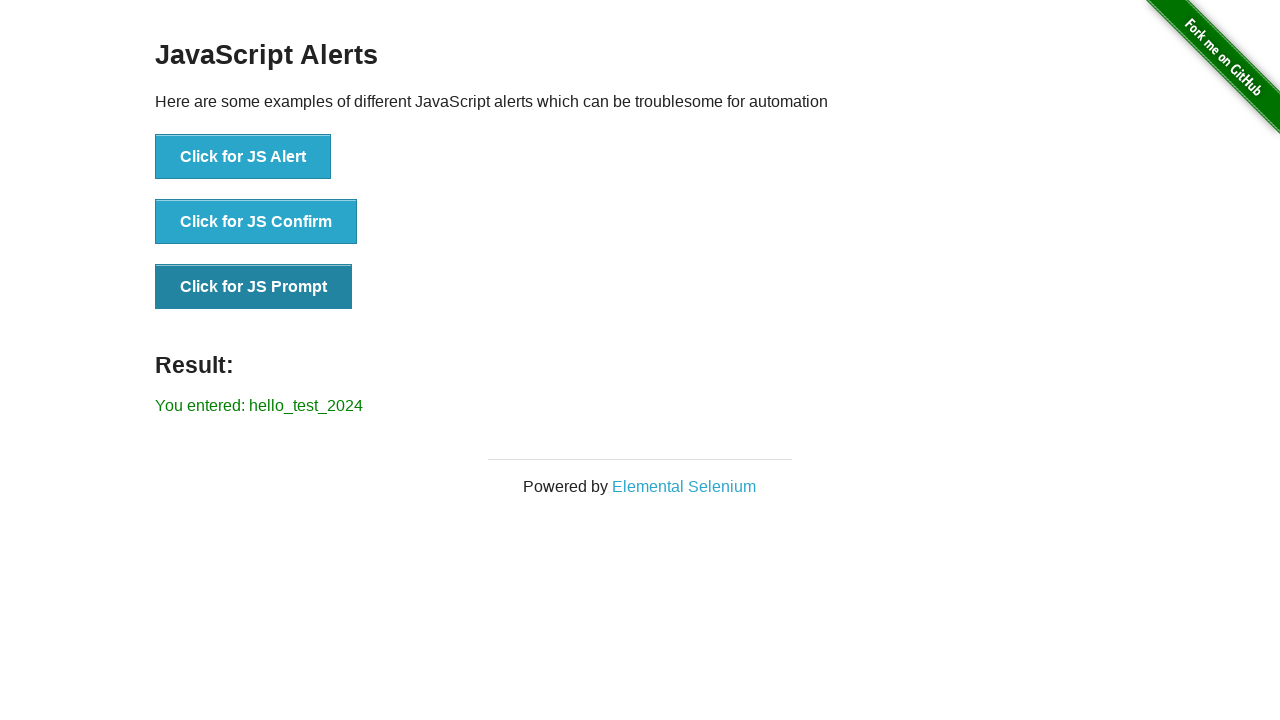

Verified result message contains entered text 'hello_test_2024'
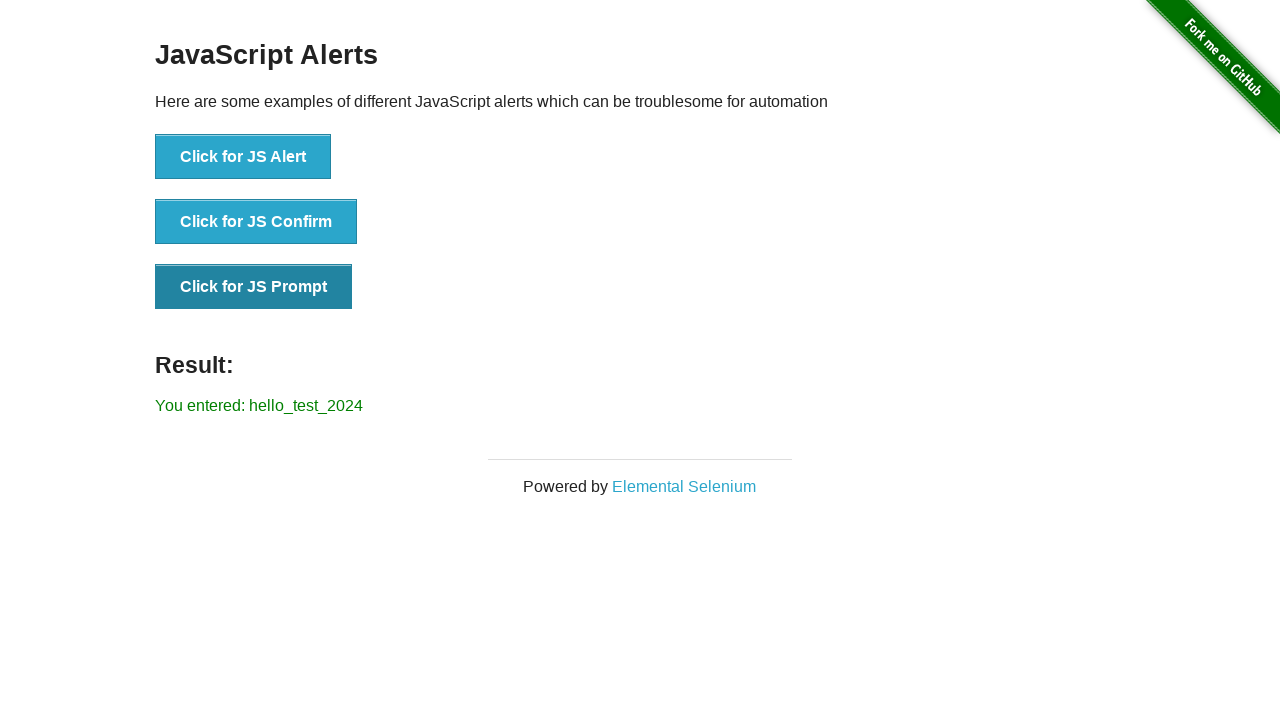

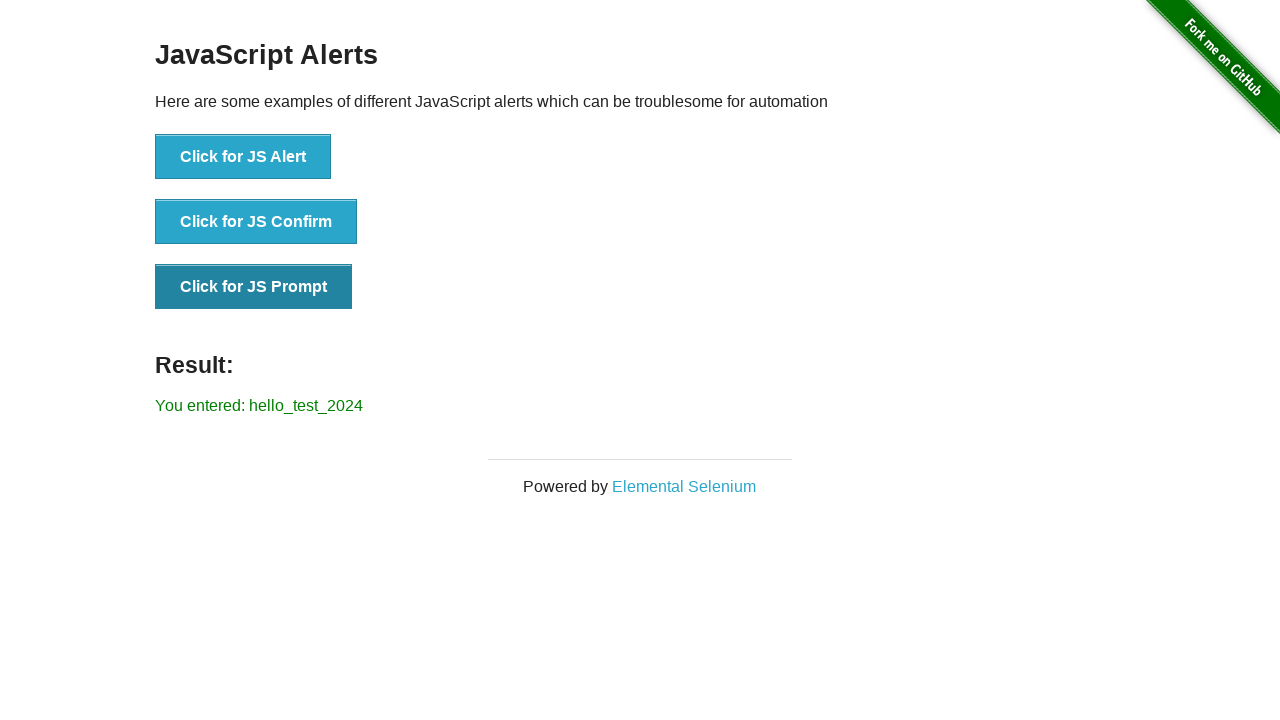